Navigates to ADS-B Exchange globe tracker with specific aircraft ICAO code, waits for the page to load, and manipulates DOM elements to hide various UI components for a cleaner view

Starting URL: https://globe.adsbexchange.com/?largeMode=2&hideButtons&hideSidebar&mapDim=0&zoom=9&icao=A1B2C3&overlays=radar

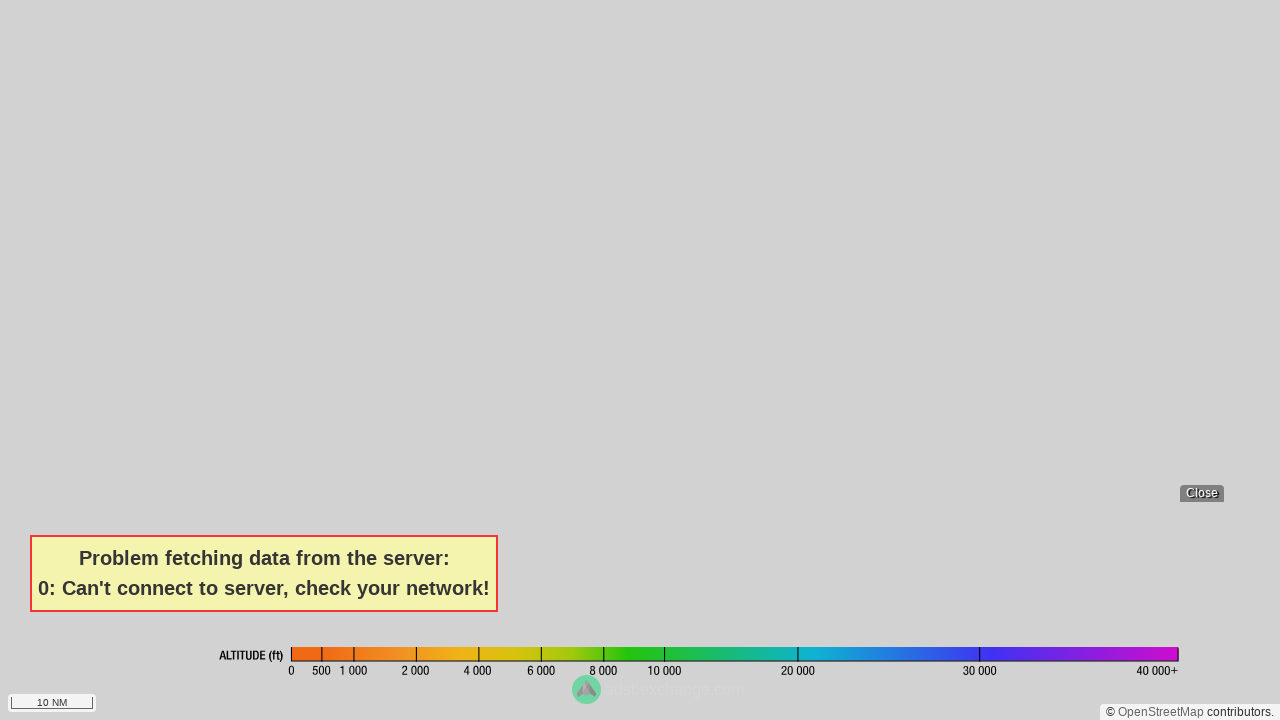

Waited for jQuery to become idle indicating page fully loaded
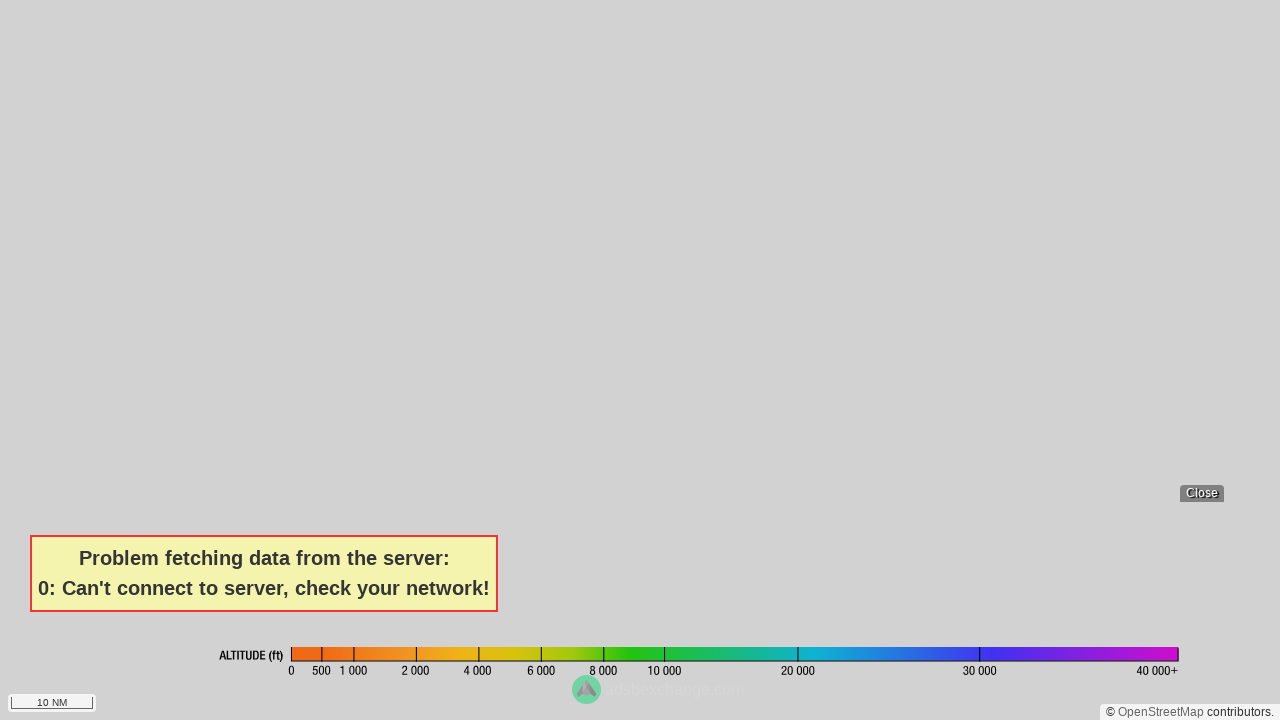

Waited 5 seconds for dynamic content to render
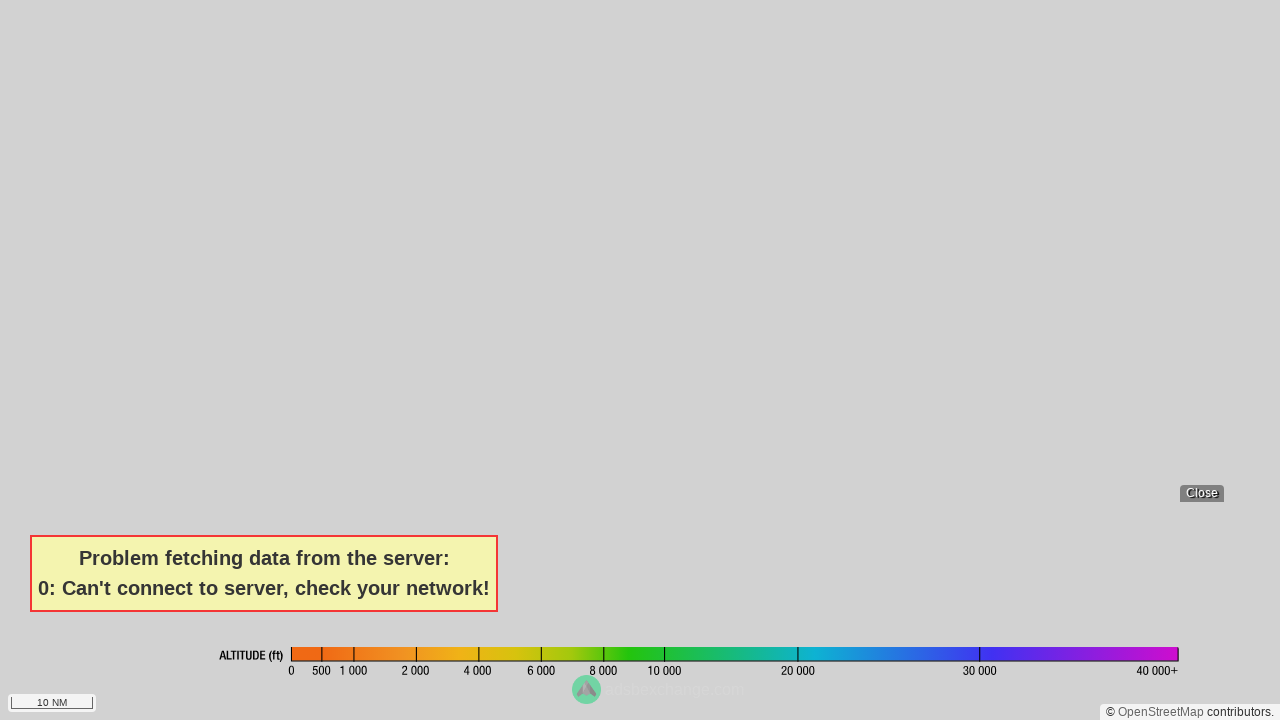

Removed UI element with ID 'show_trace'
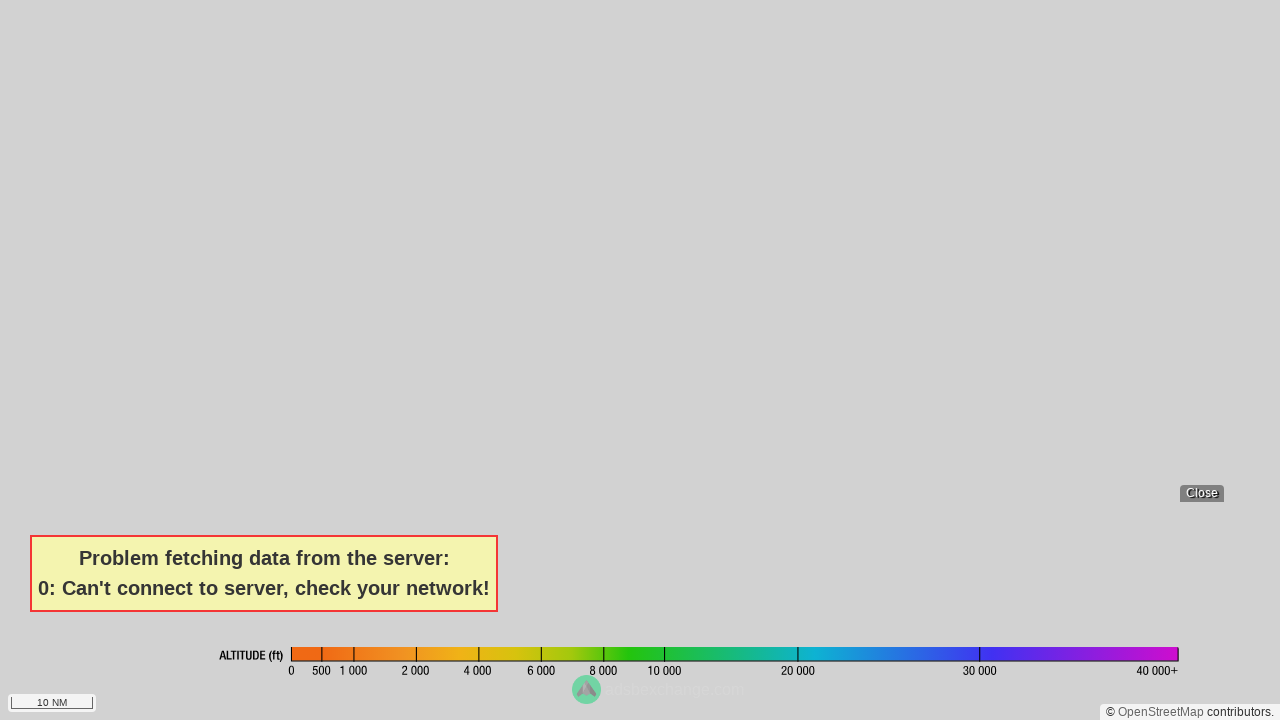

Removed UI element with ID 'credits'
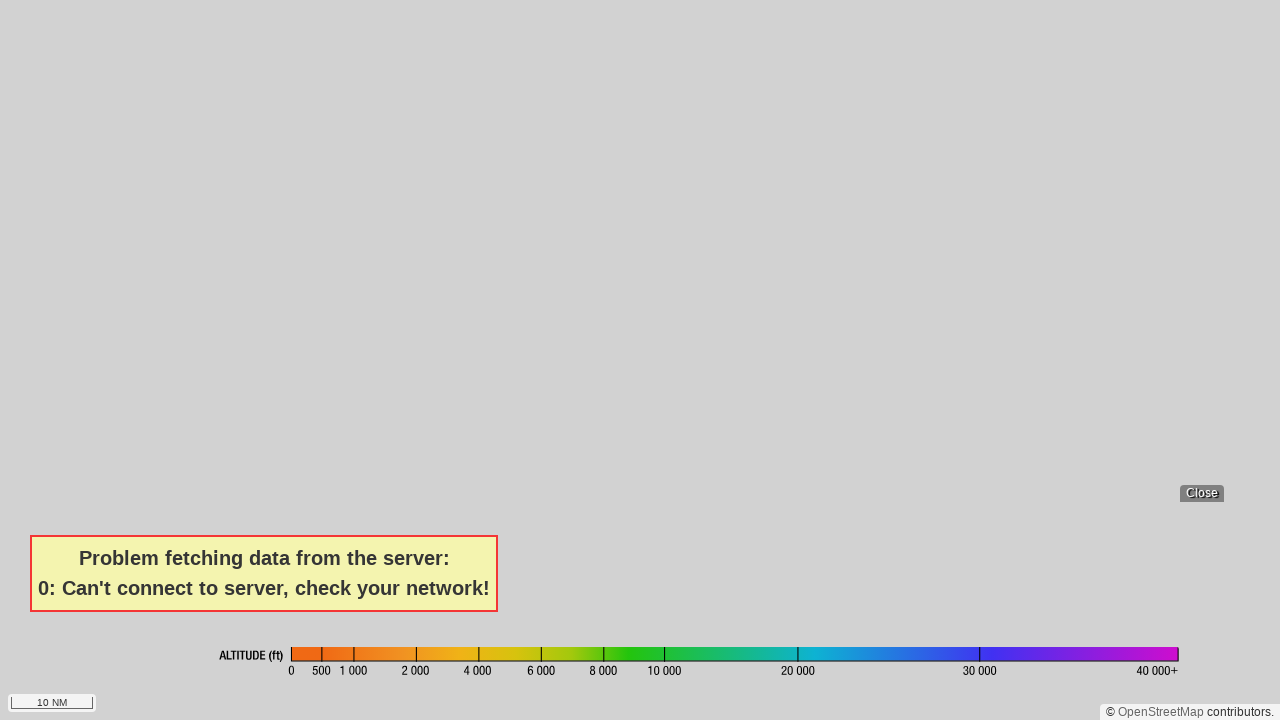

Removed UI element with ID 'infoblock_close'
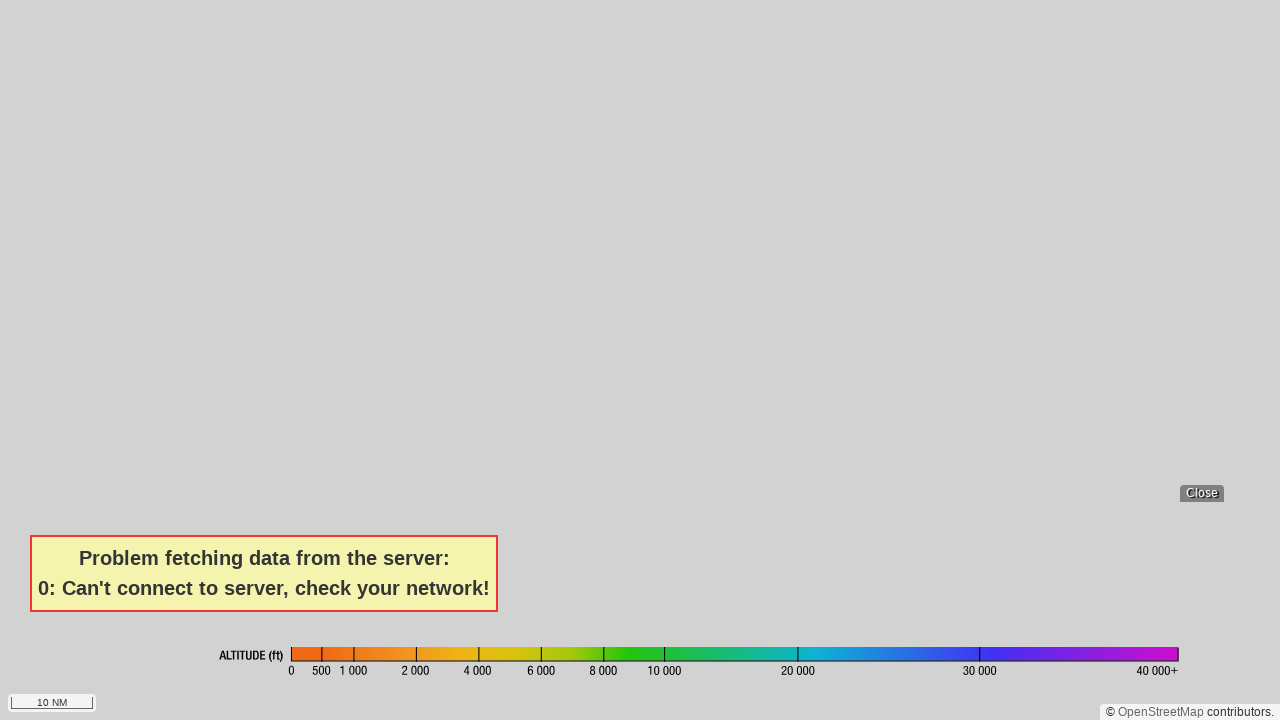

Removed UI element with ID 'selected_photo_link'
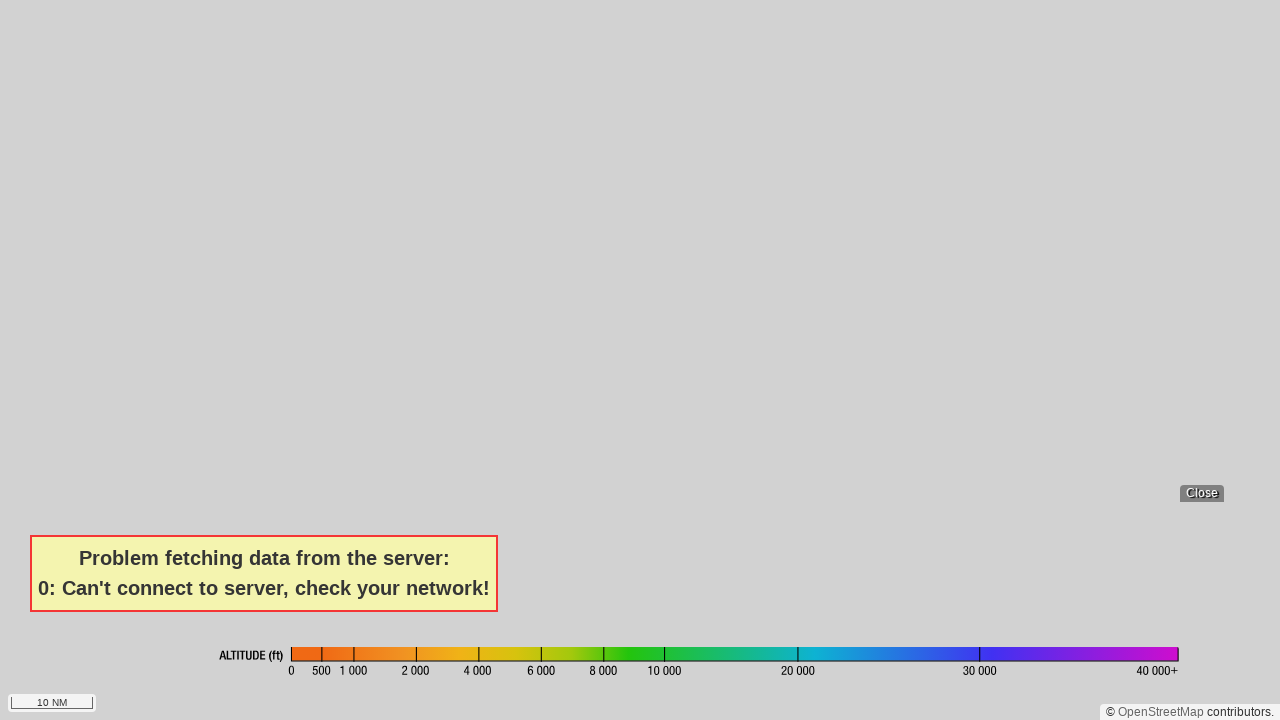

Removed UI element with ID 'history_collapse'
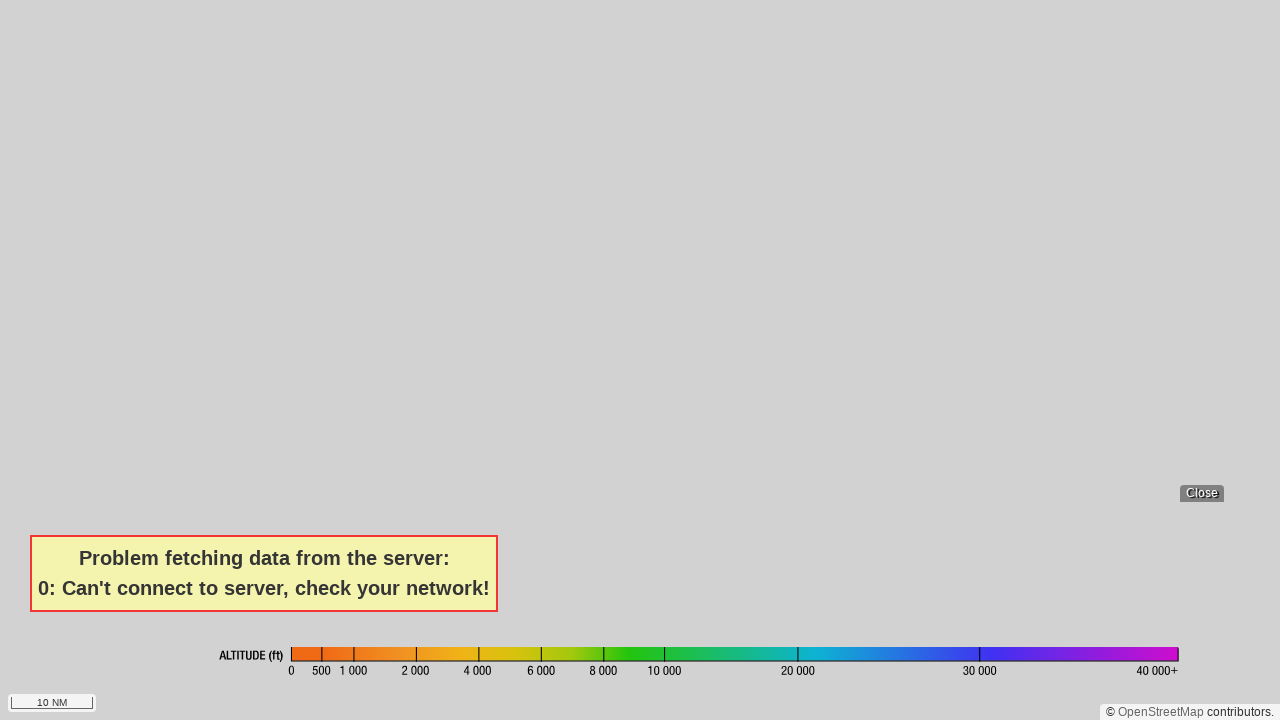

Removed infoHeading element at index 19
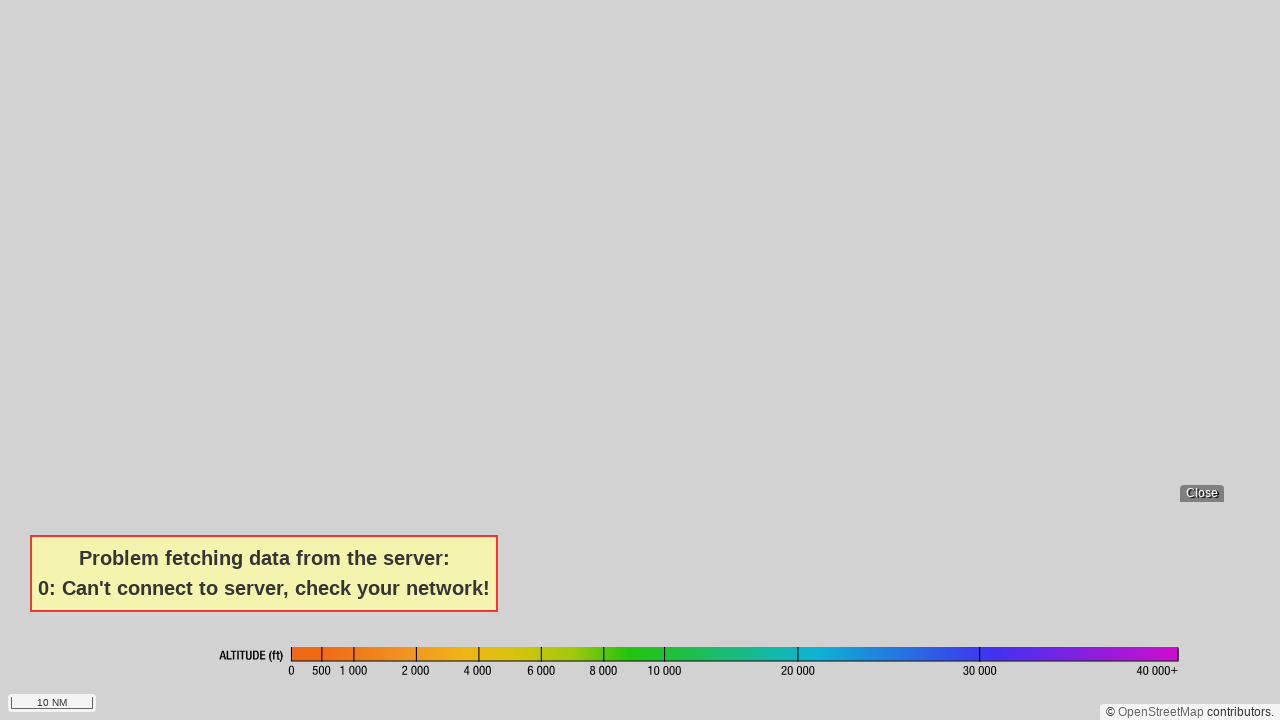

Changed selected_infoblock class to 'none' to hide watermark
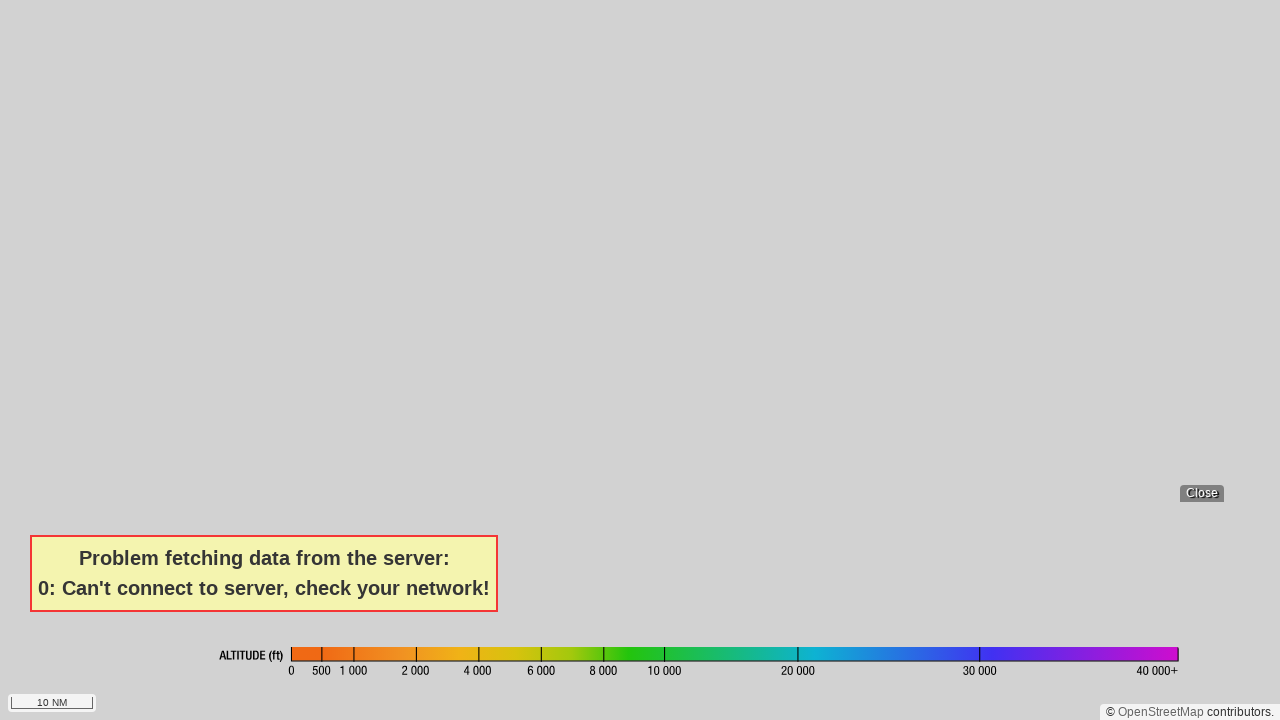

Disabled sidebar scrolling by setting overflow to hidden
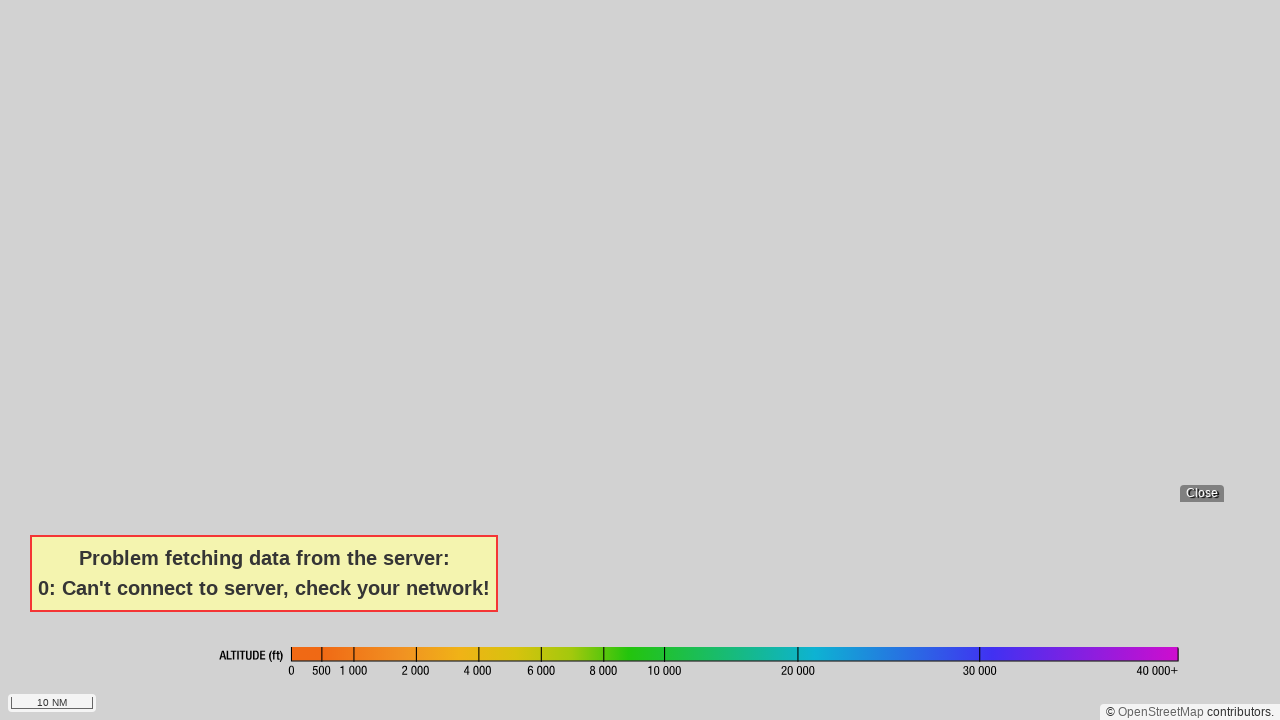

Removed Share button from the page
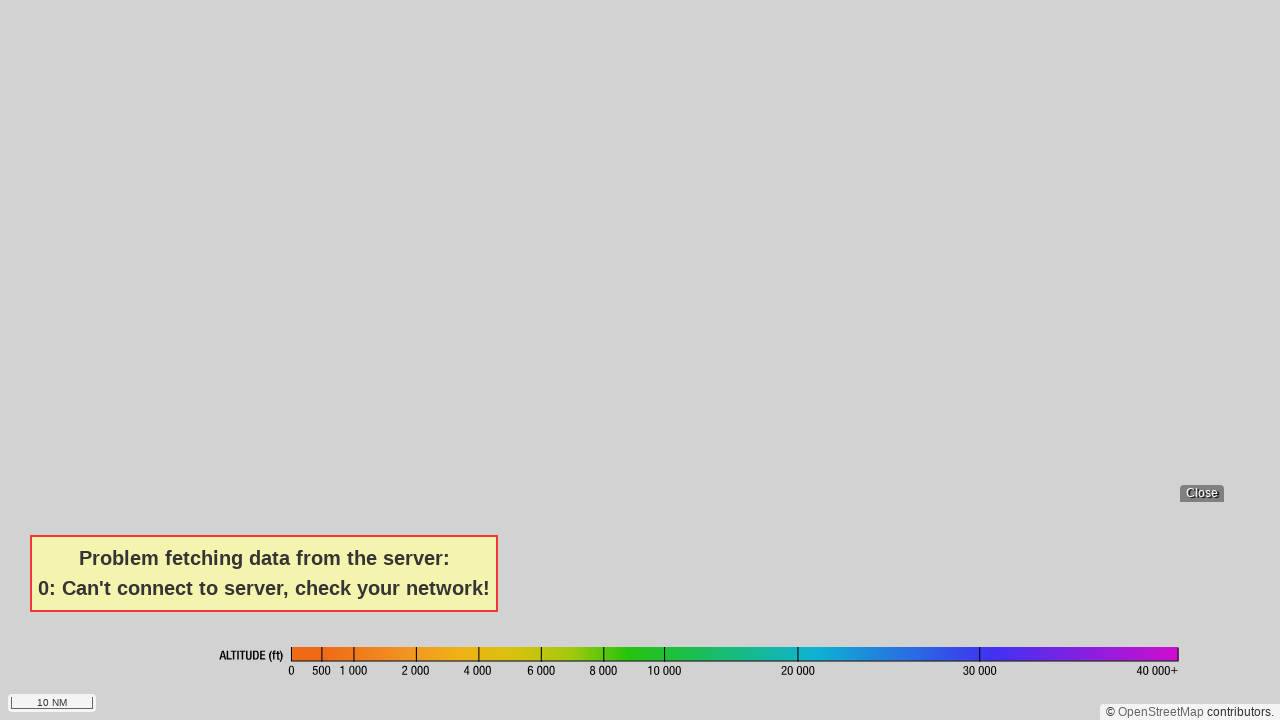

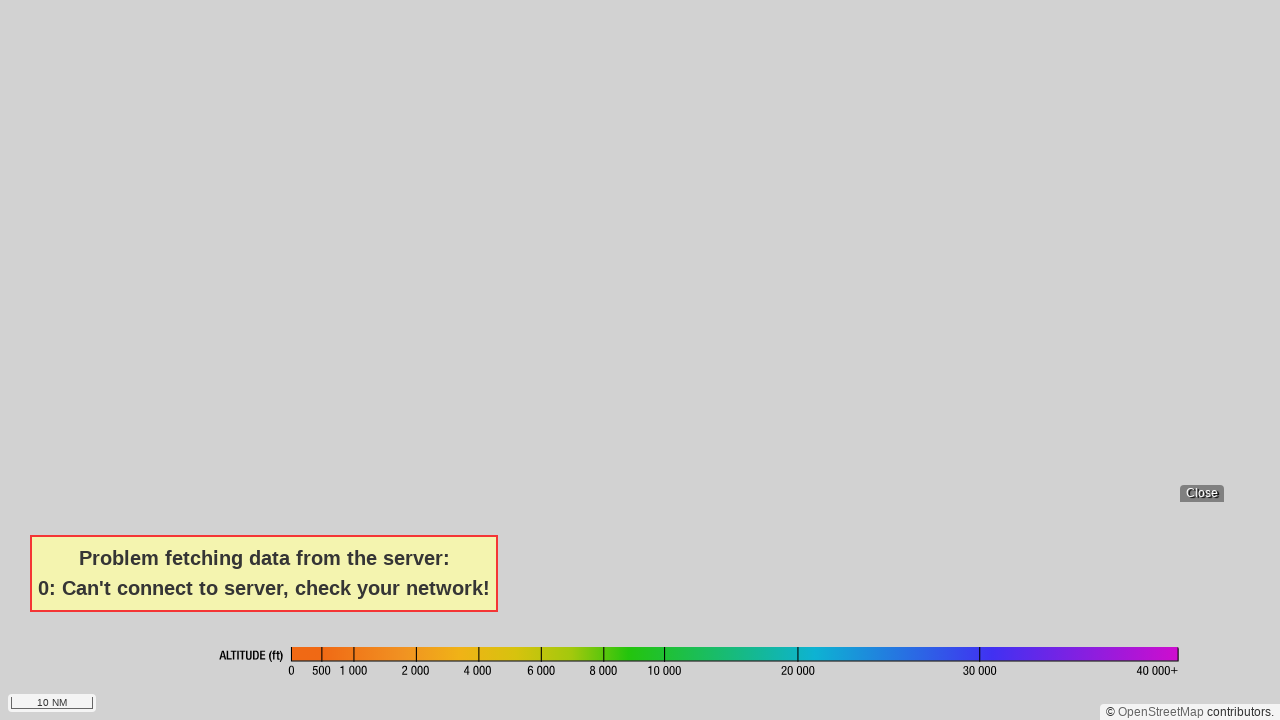